Tests window handling using a reusable method approach to switch to a window by title

Starting URL: https://the-internet.herokuapp.com/windows

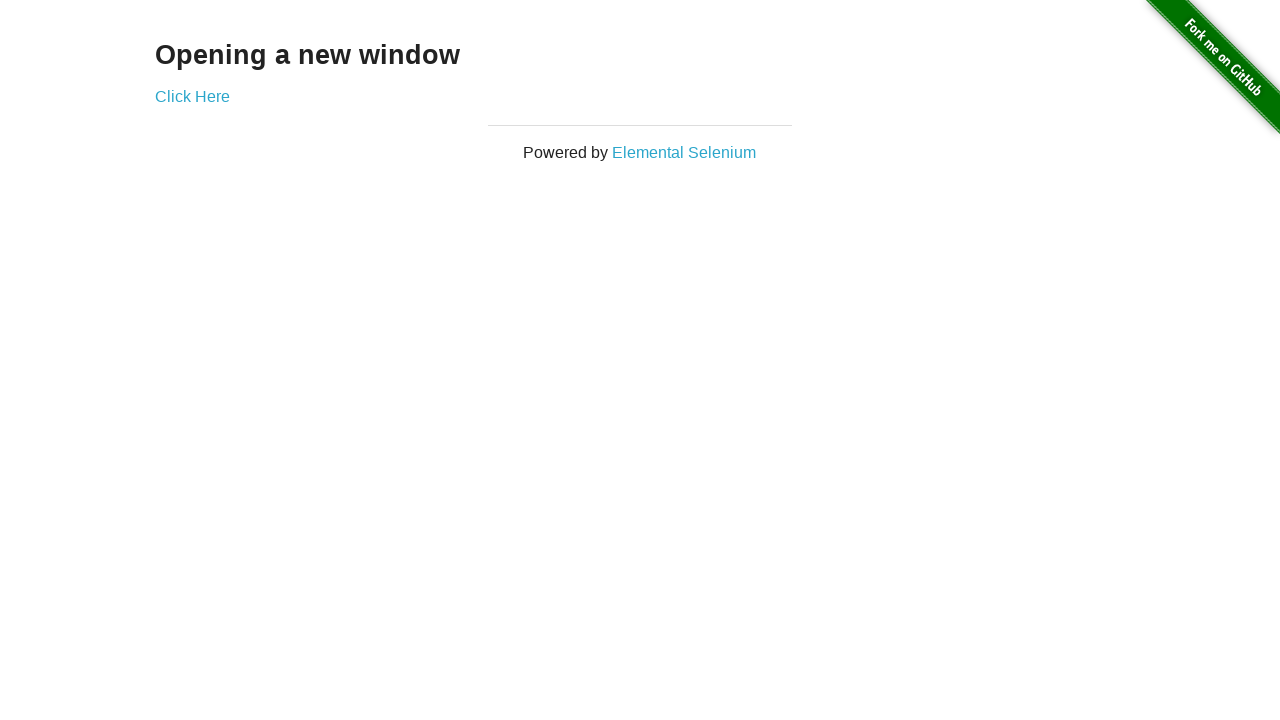

Clicked 'Click Here' link to open new window at (192, 96) on text='Click Here'
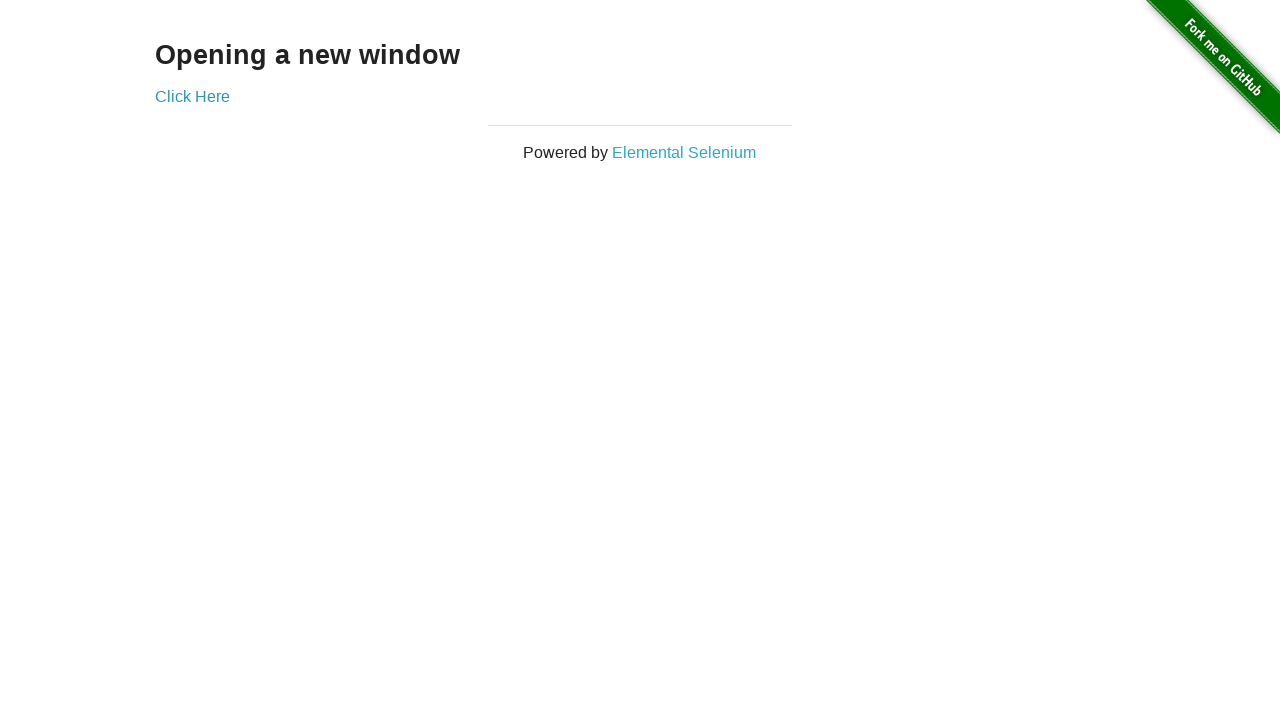

New window popup captured
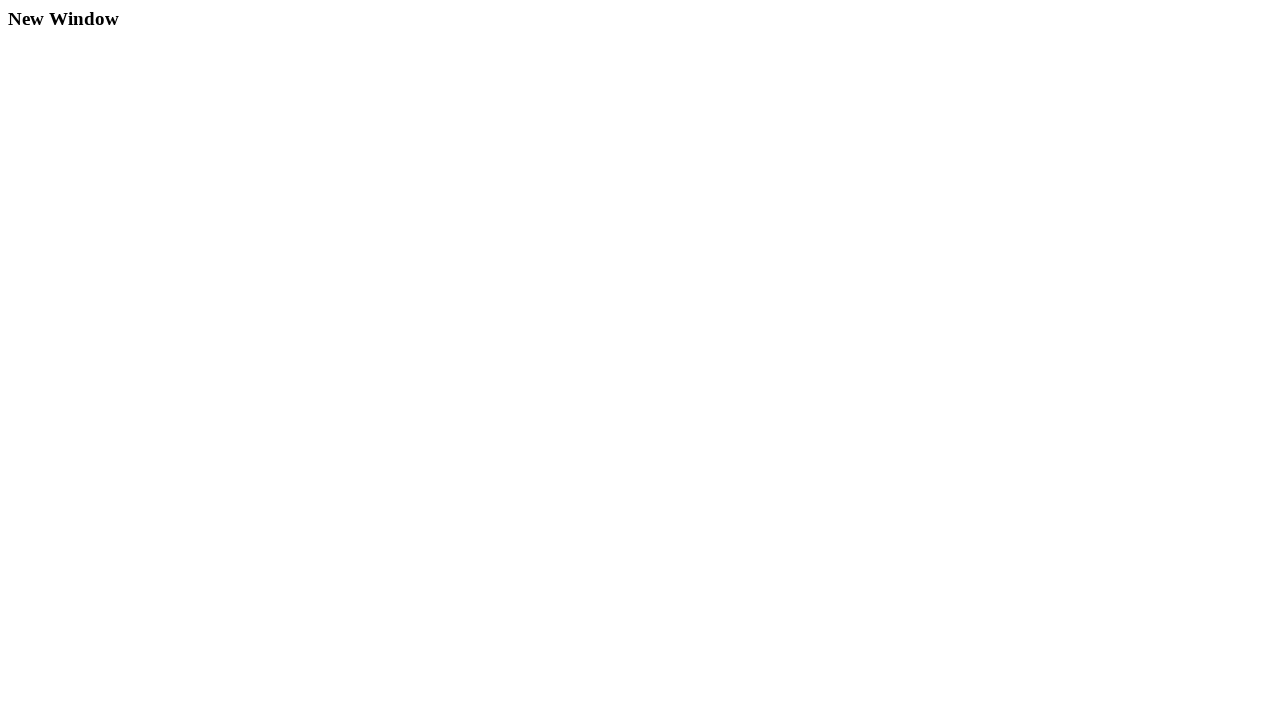

Verified new window title is 'New Window'
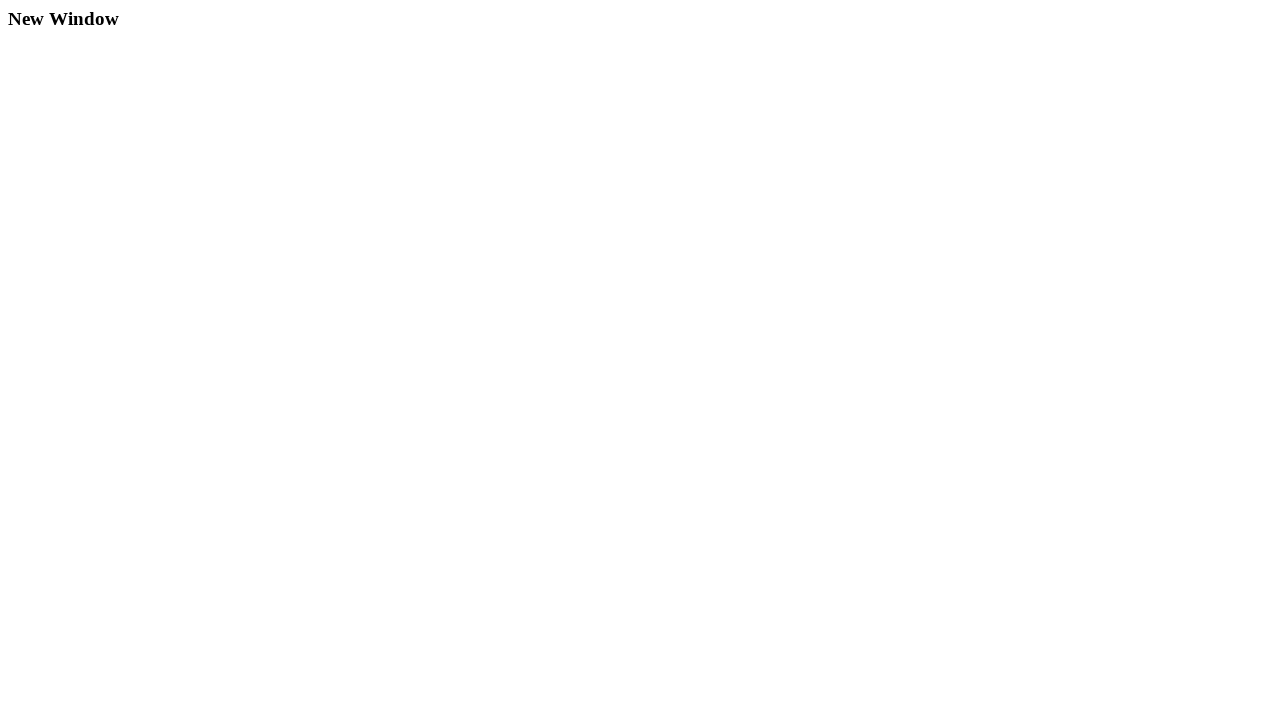

Closed new window
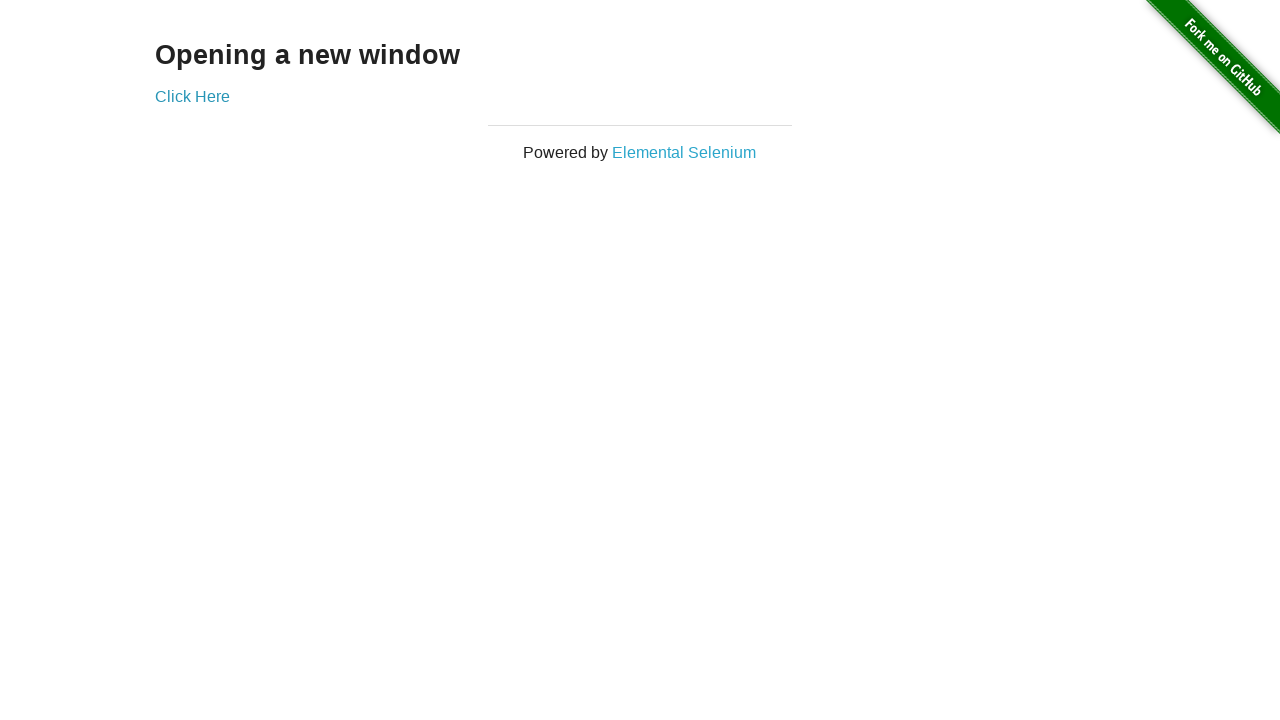

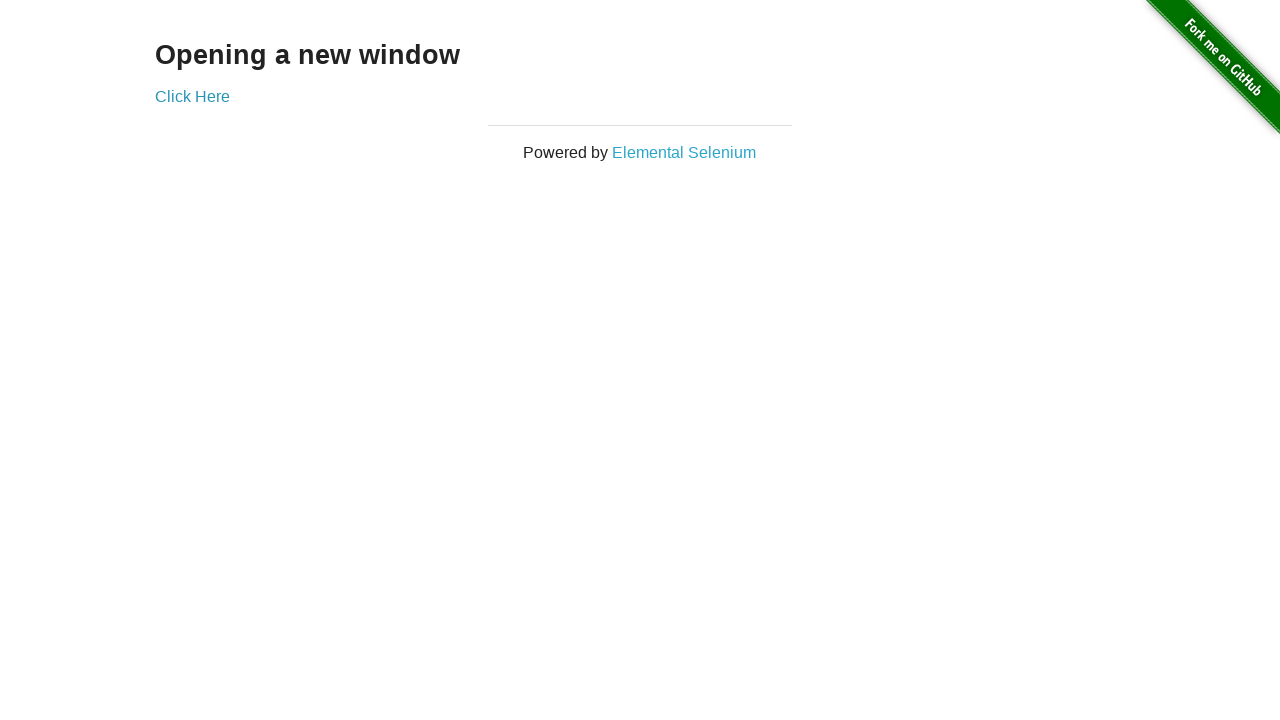